Tests drag and drop action by dragging box A and dropping it onto box B

Starting URL: https://crossbrowsertesting.github.io/drag-and-drop

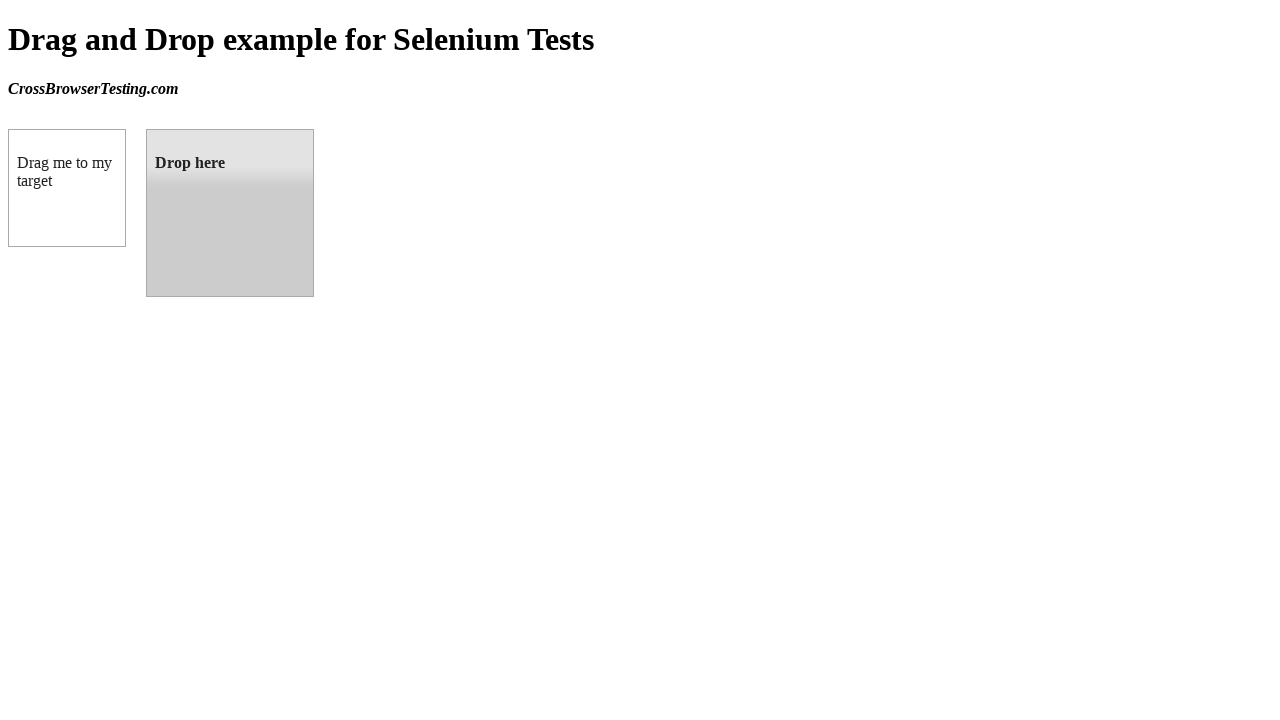

Located source element (box A) with ID 'draggable'
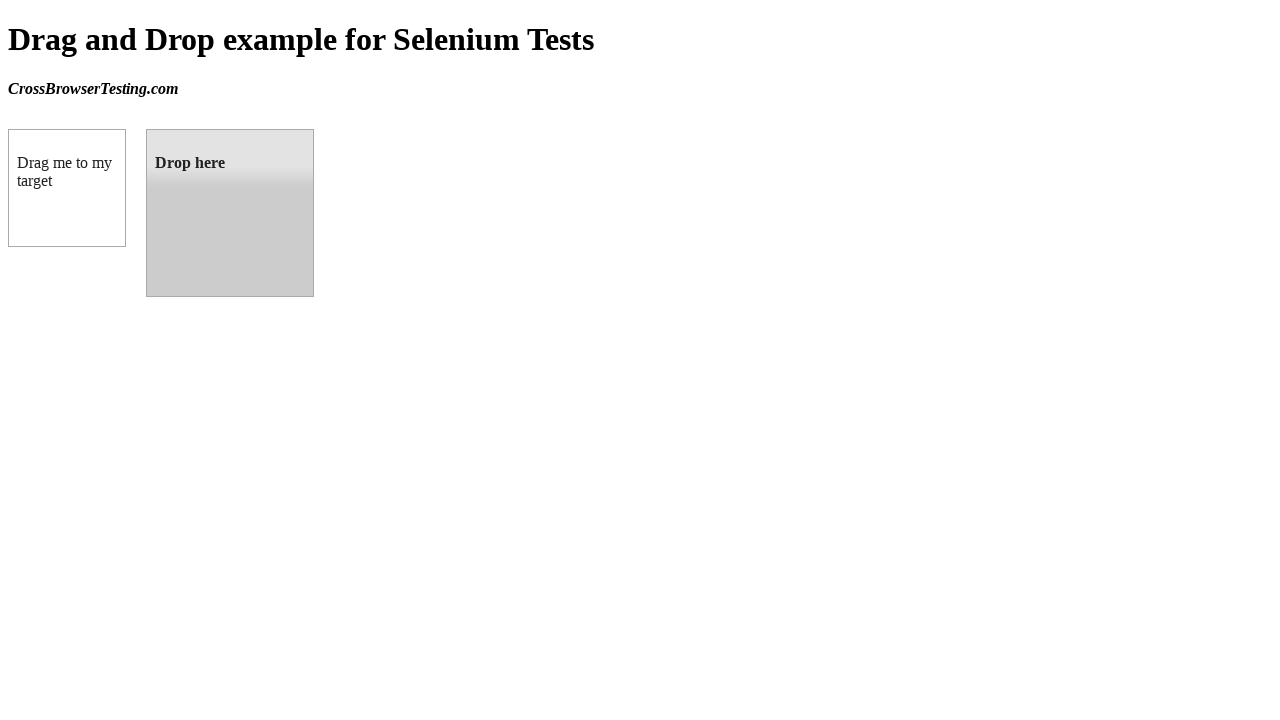

Located target element (box B) with ID 'droppable'
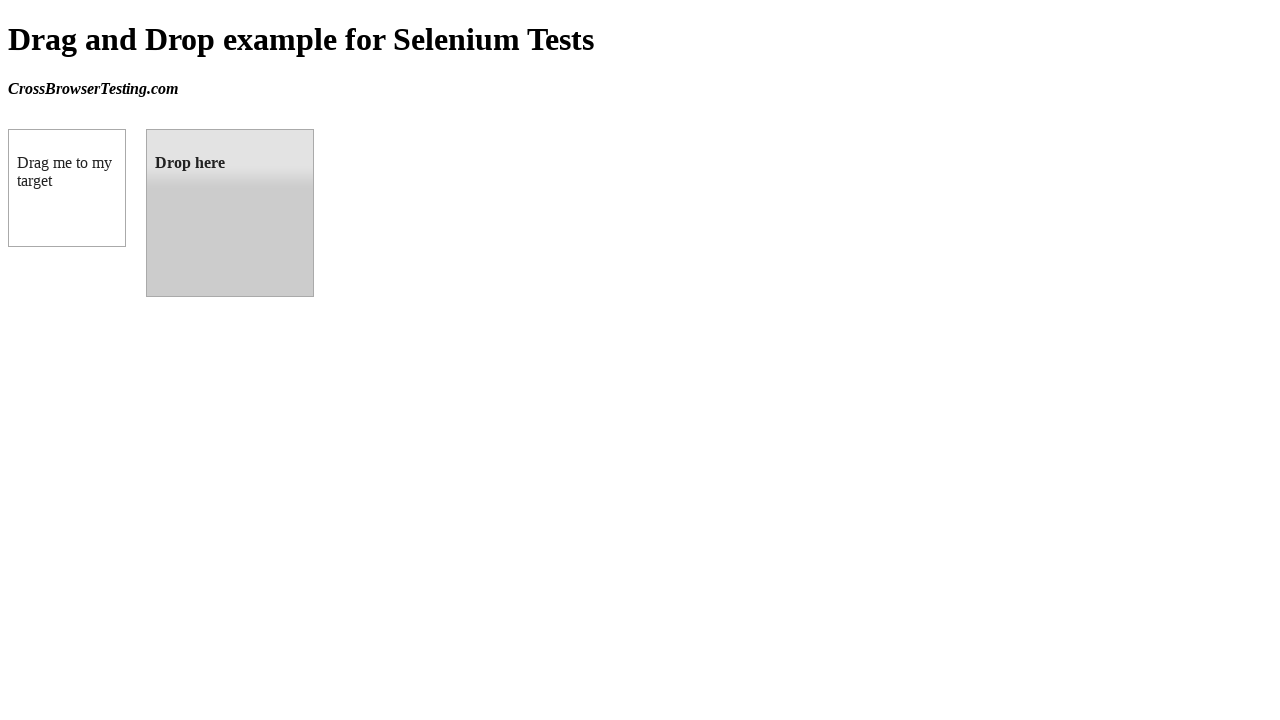

Dragged box A and dropped it onto box B at (230, 213)
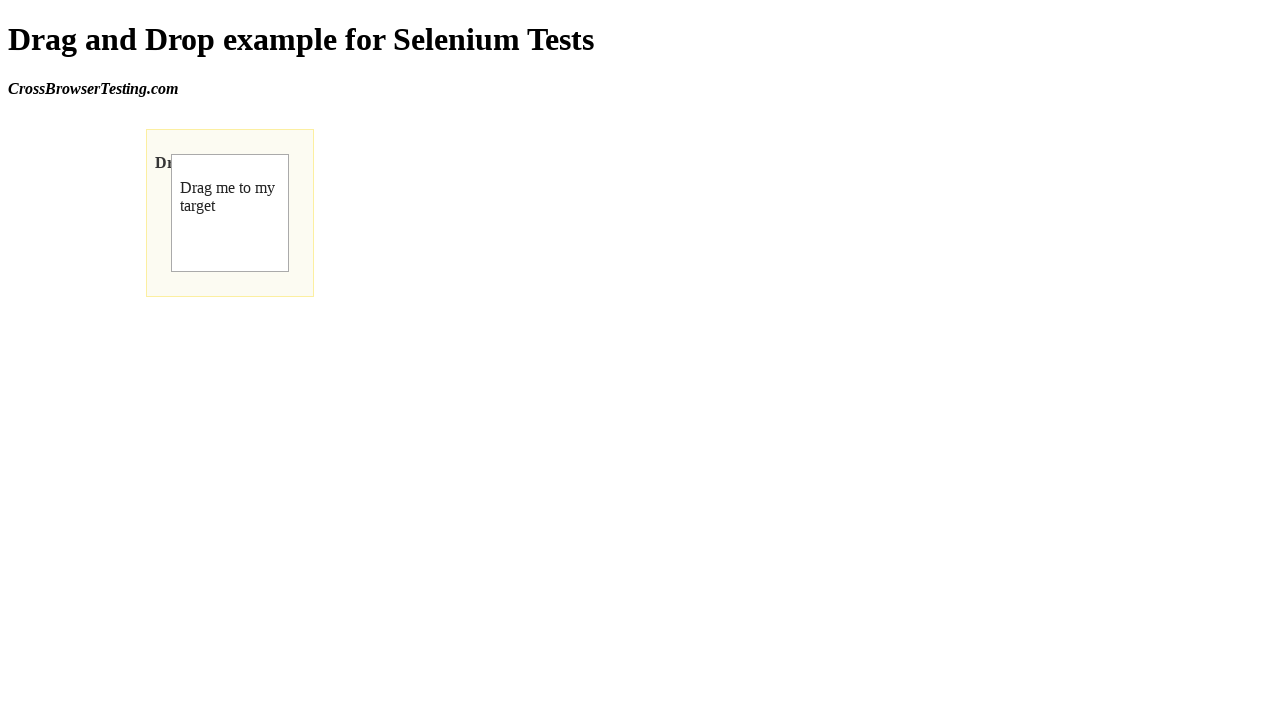

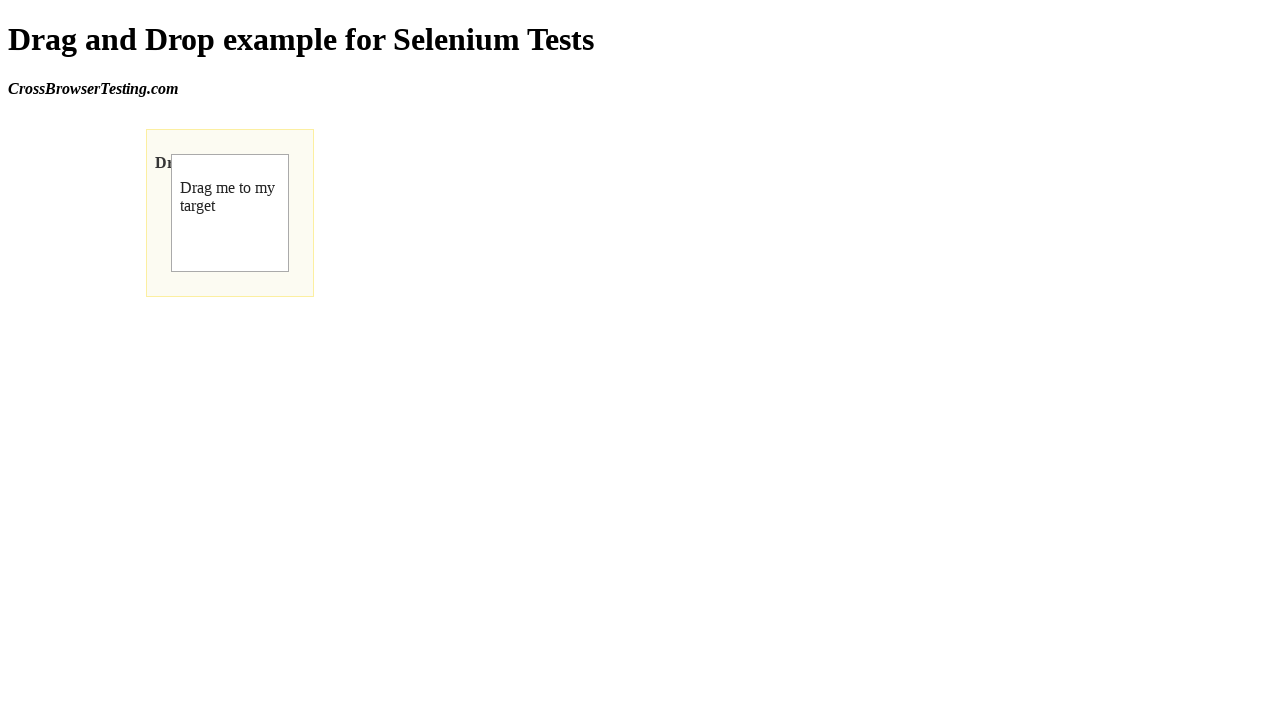